Tests the Challenging DOM page by navigating to it and clicking three different buttons in sequence

Starting URL: http://the-internet.herokuapp.com/

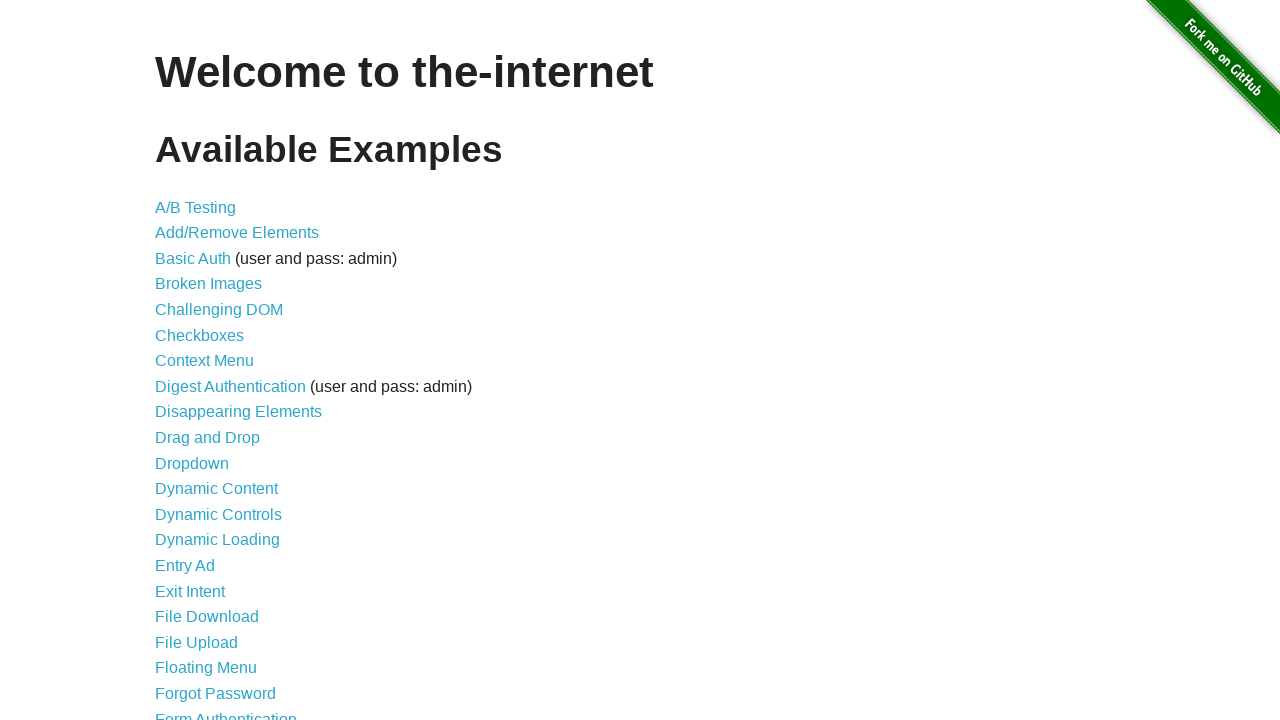

Clicked on the Challenging DOM link (5th item in the list) at (219, 310) on xpath=//div[2]/div[@id='content']/ul/li[5]/a
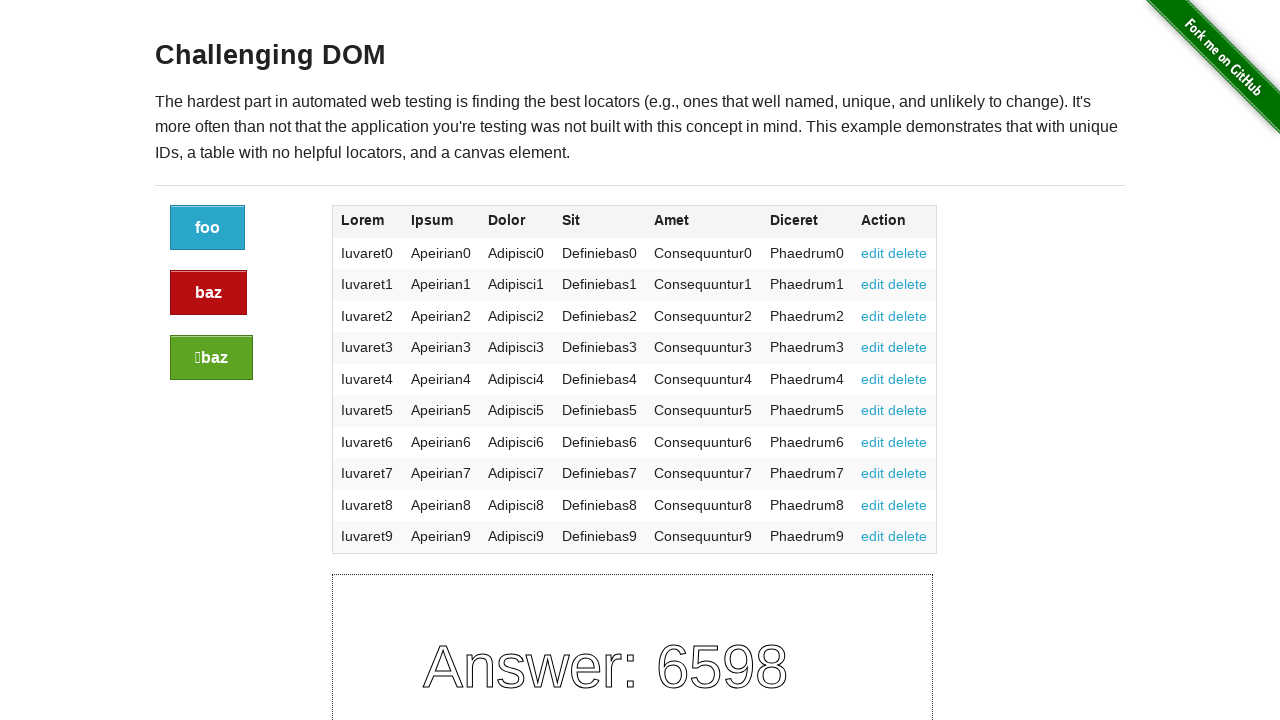

Waited for Challenging DOM page to load (networkidle)
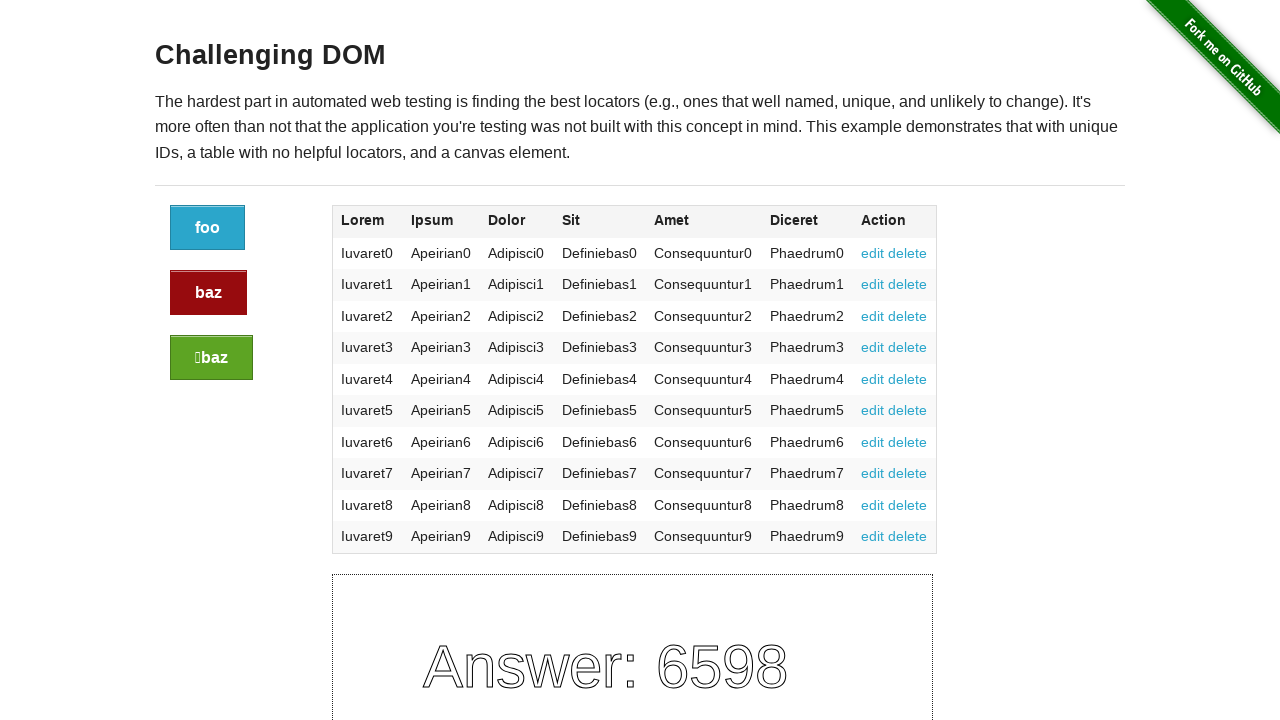

Clicked first button on Challenging DOM page at (208, 228) on xpath=//div[2]/div/div/div/div/div/a[1]
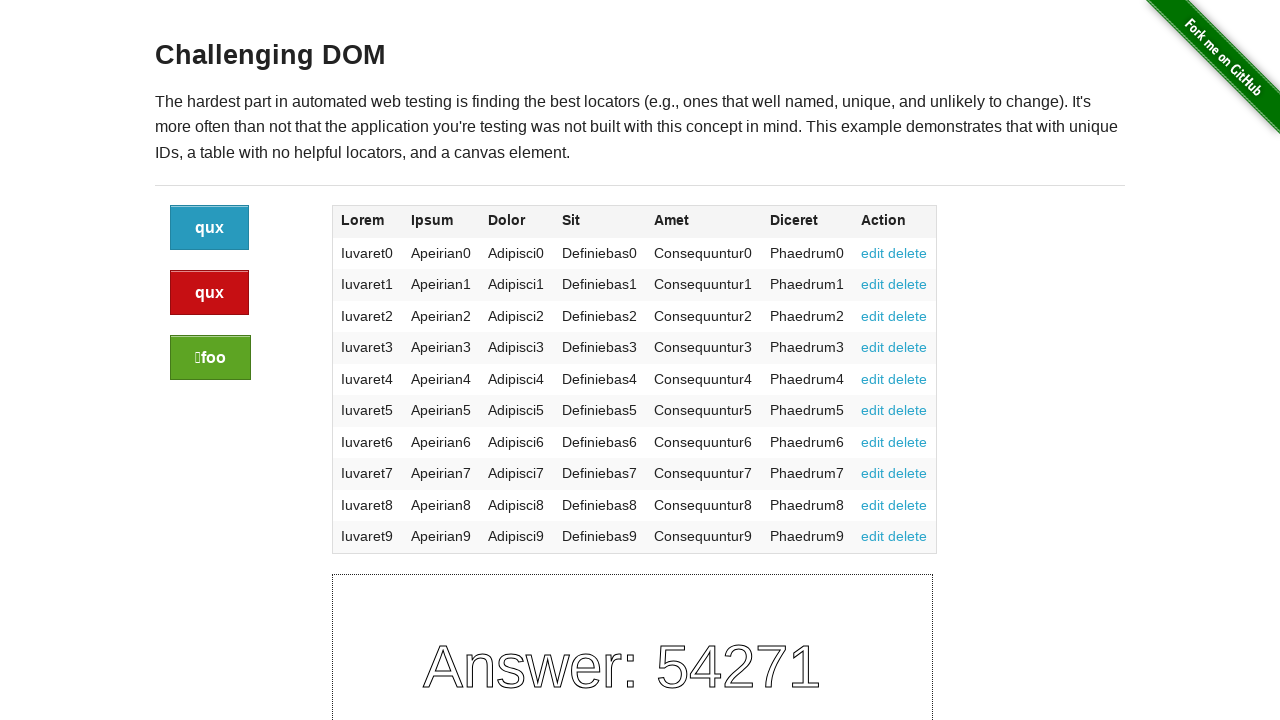

Clicked second button on Challenging DOM page at (210, 293) on xpath=//div[2]/div/div/div/div/div/a[2]
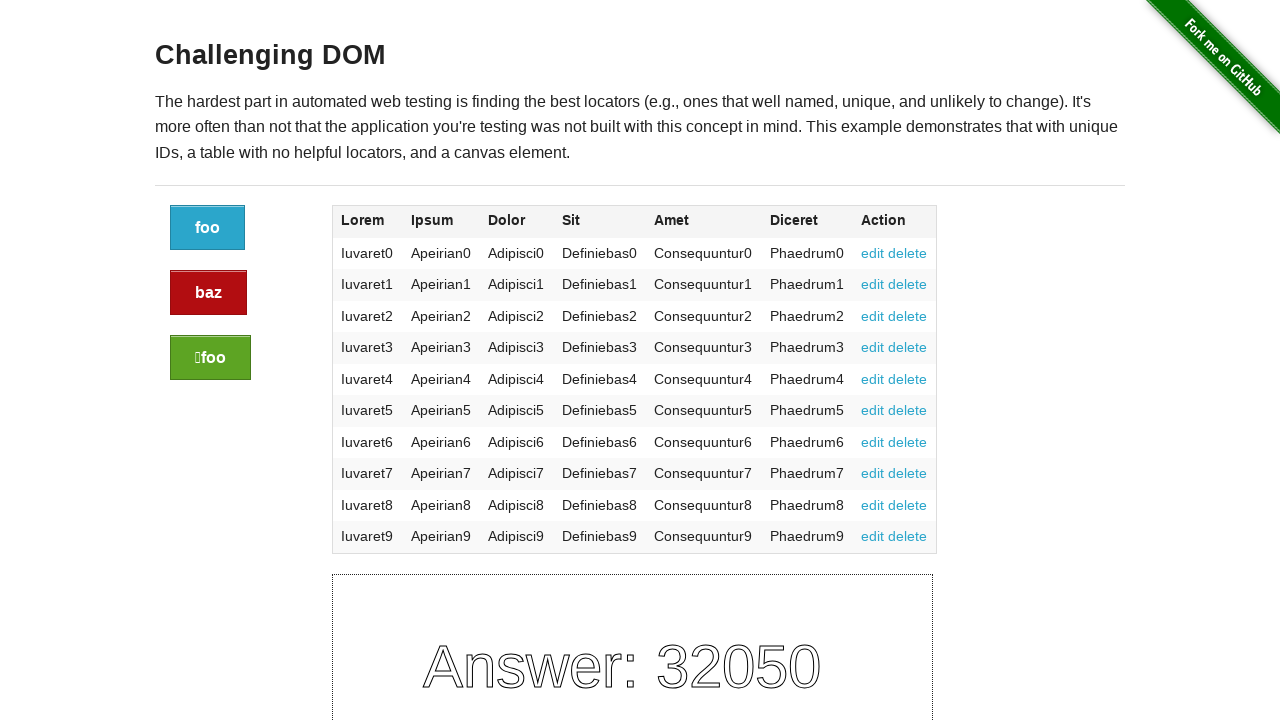

Clicked third button on Challenging DOM page at (210, 358) on xpath=//div[2]/div/div/div/div/div/a[3]
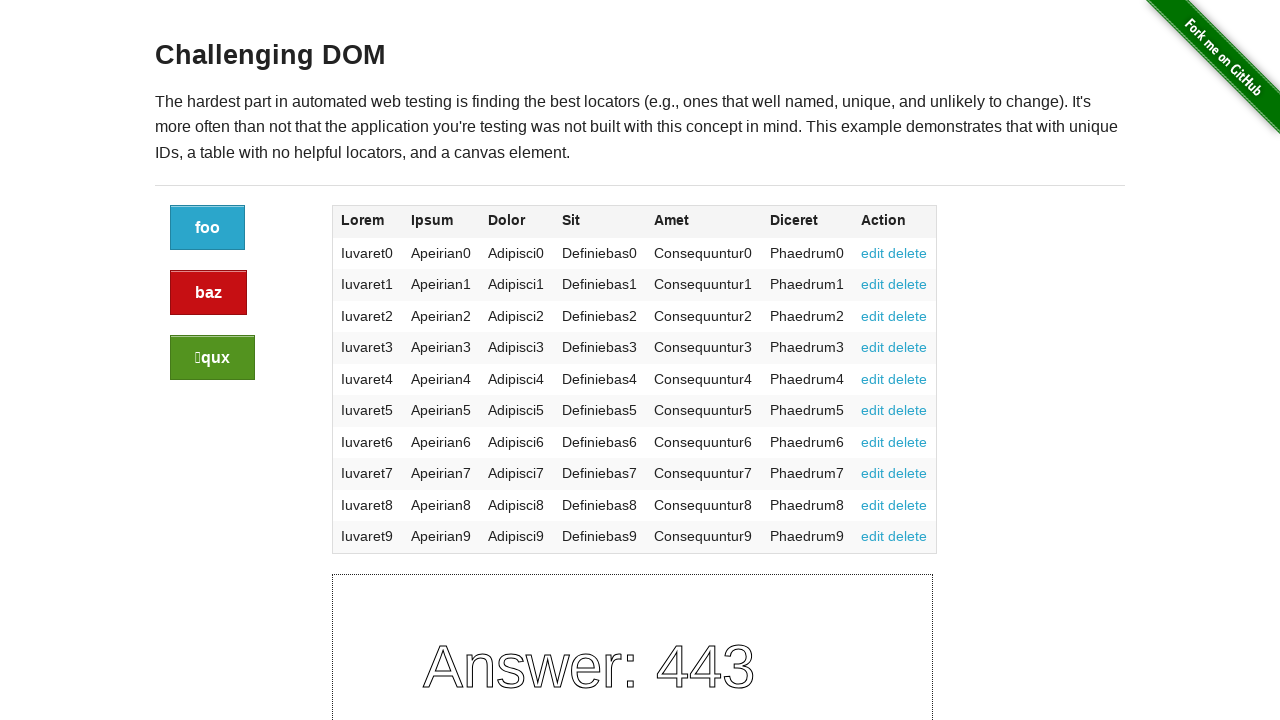

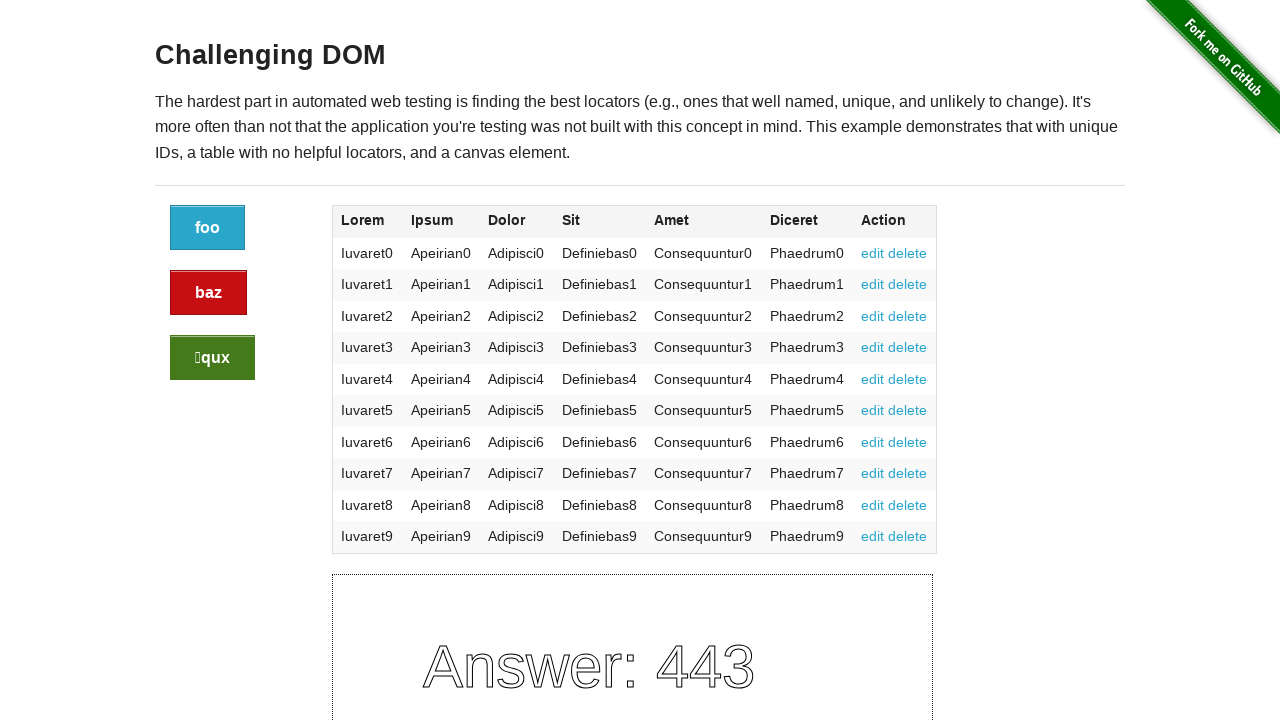